Tests iframe handling by navigating through nested frames and clicking buttons within them

Starting URL: https://www.leafground.com/frame.xhtml

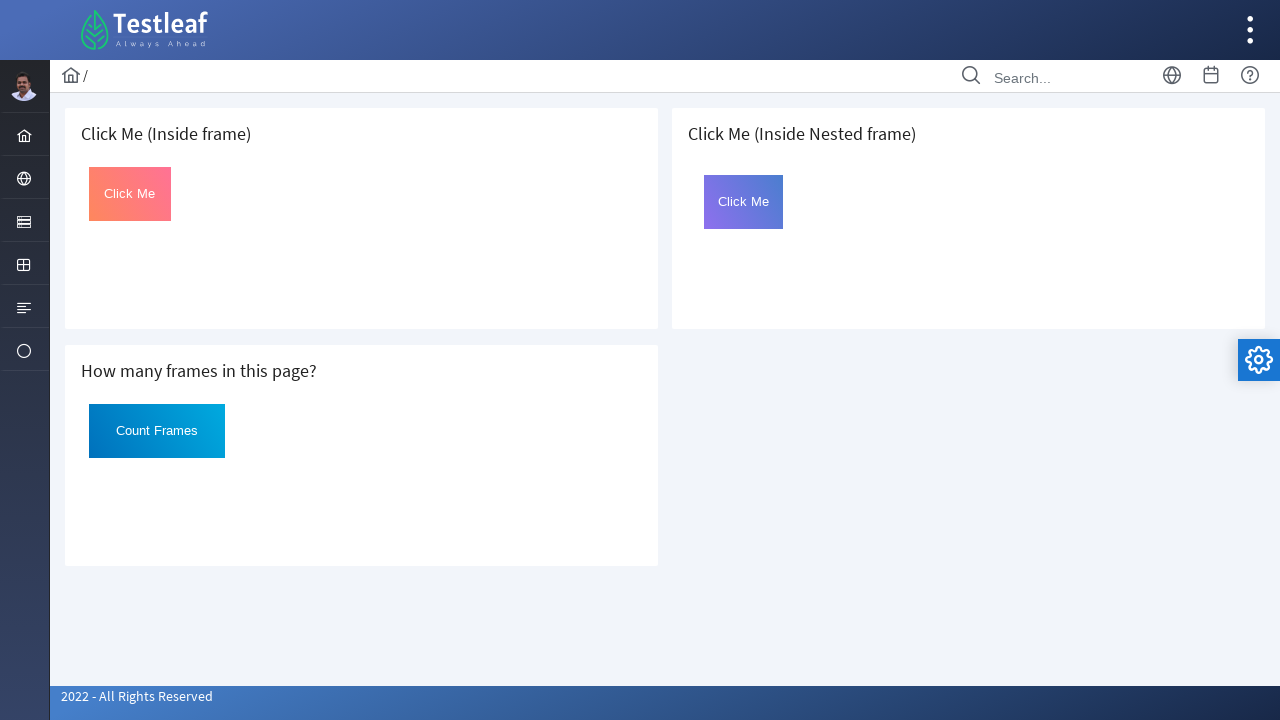

Located the third iframe on the page
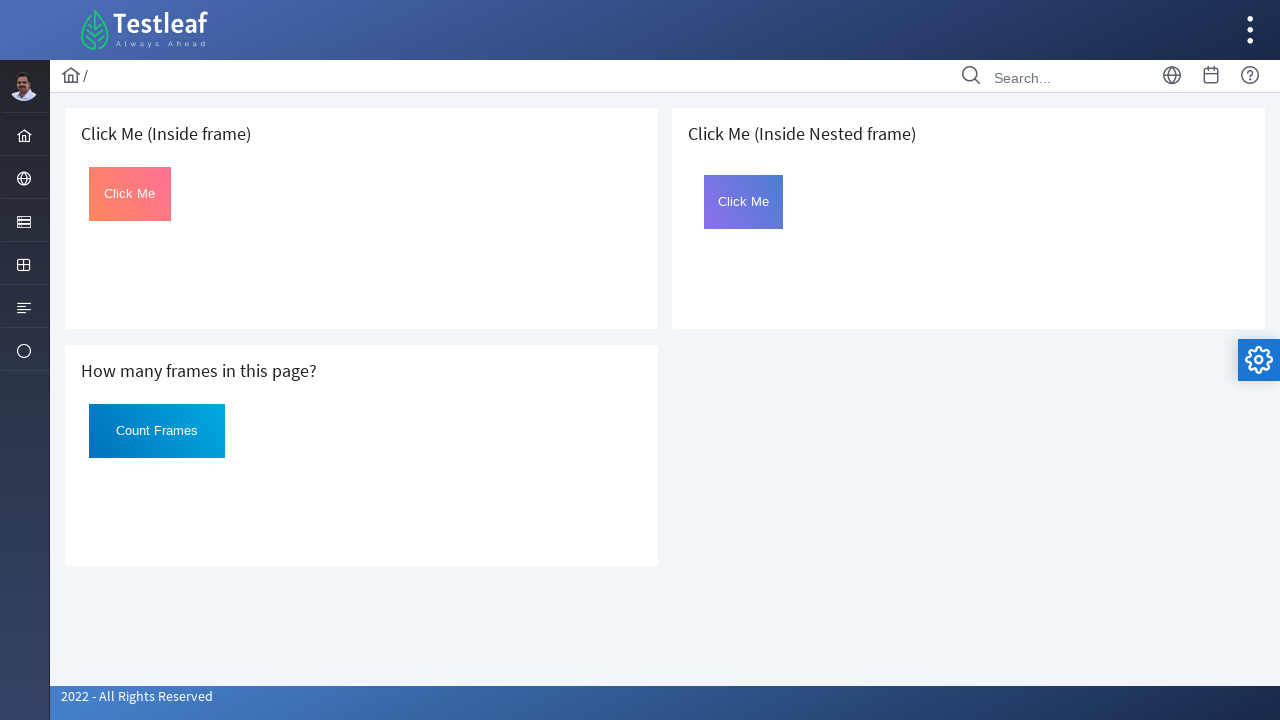

Located child frame with id 'frame2' inside the third iframe
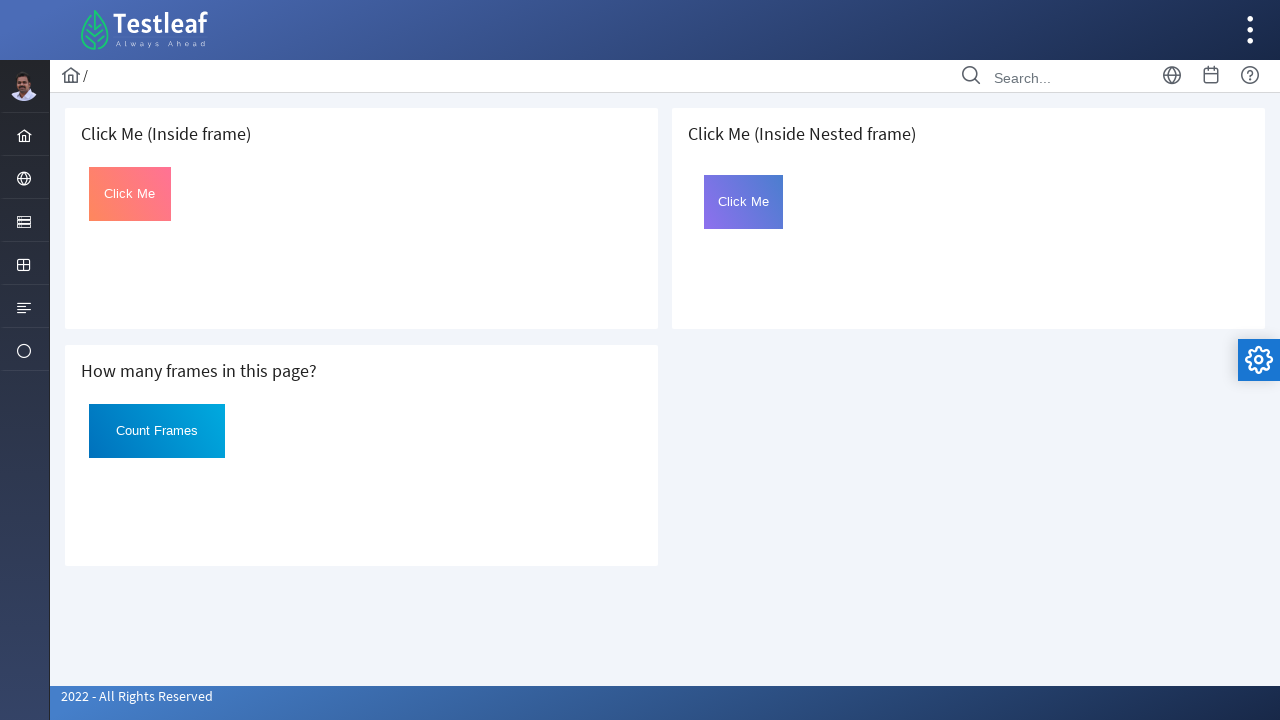

Clicked button with id 'Click' inside the nested child frame at (744, 202) on (//iframe)[3] >> internal:control=enter-frame >> #frame2 >> internal:control=ent
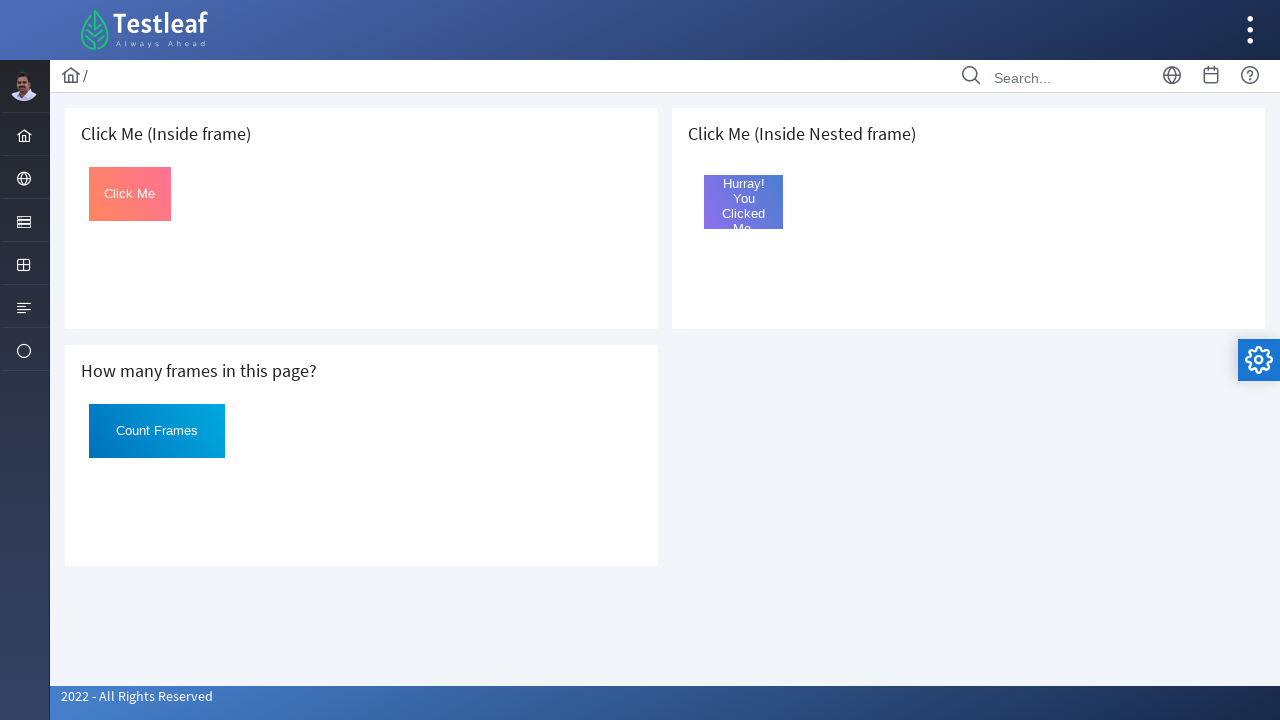

Clicked button with id 'Click' inside the first iframe at (130, 194) on (//iframe)[1] >> internal:control=enter-frame >> #Click
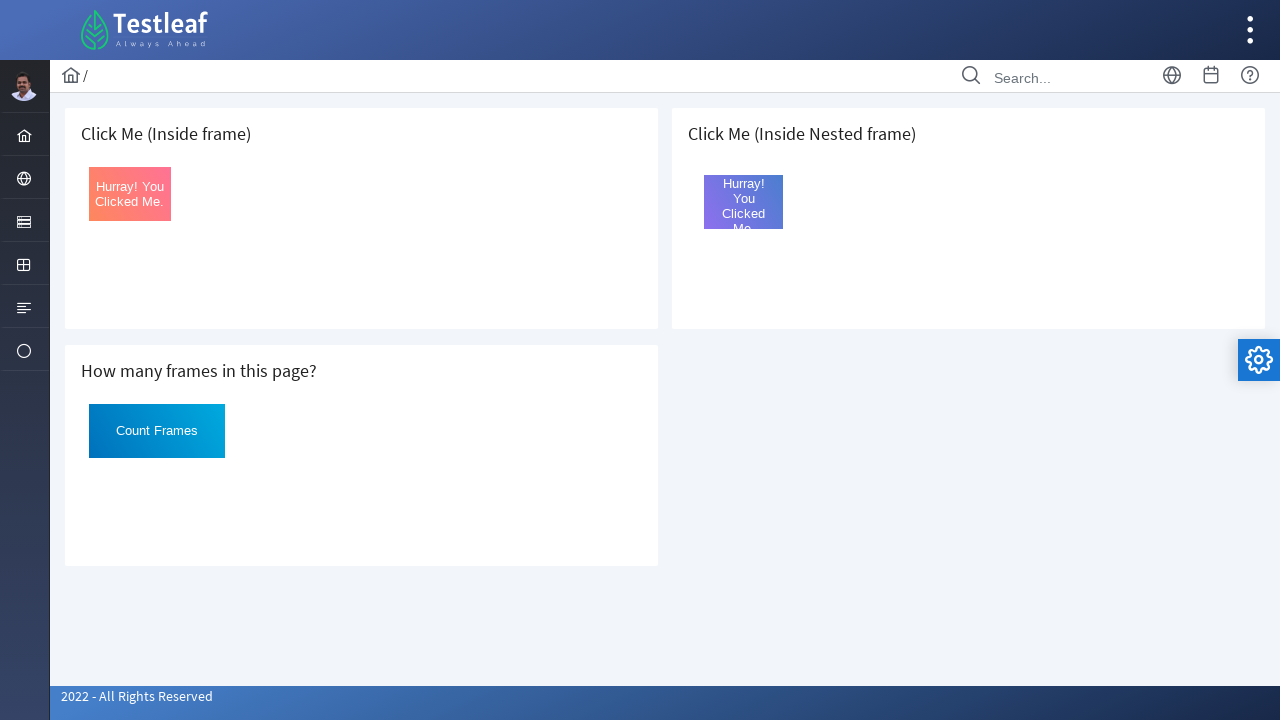

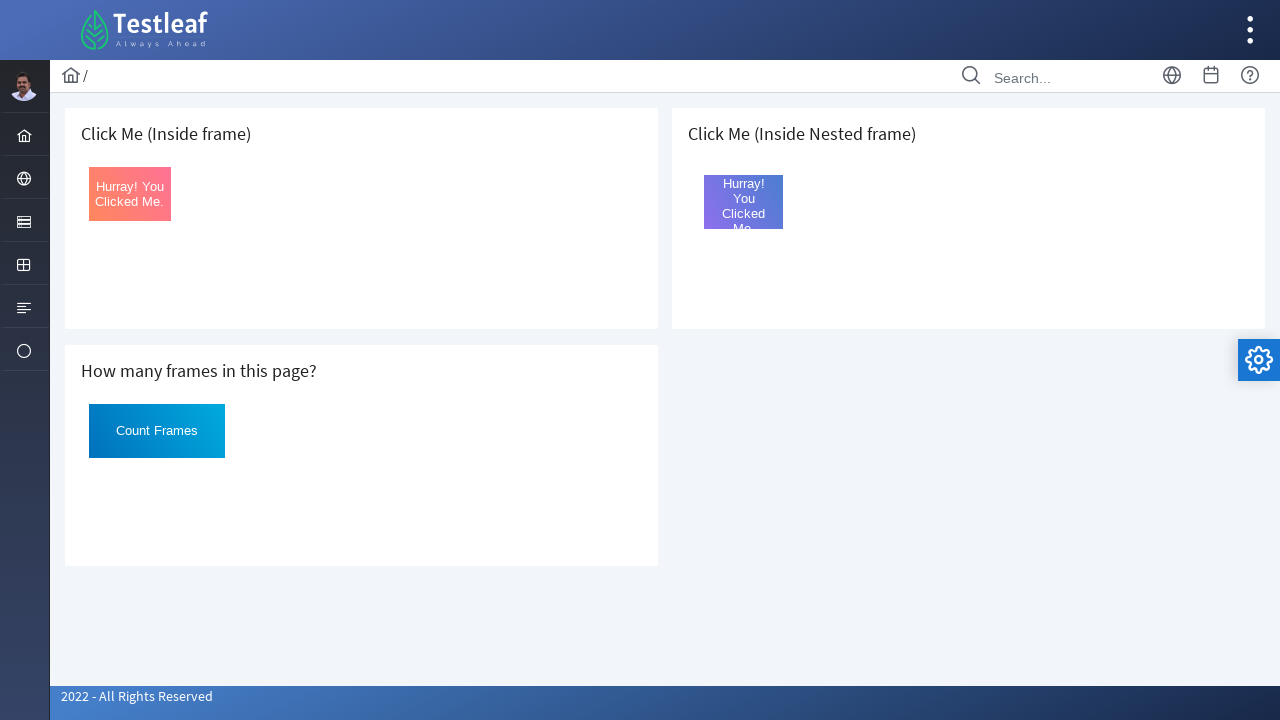